Tests entering text into a JavaScript prompt dialog and verifying the entered text appears in the result

Starting URL: https://the-internet.herokuapp.com/javascript_alerts

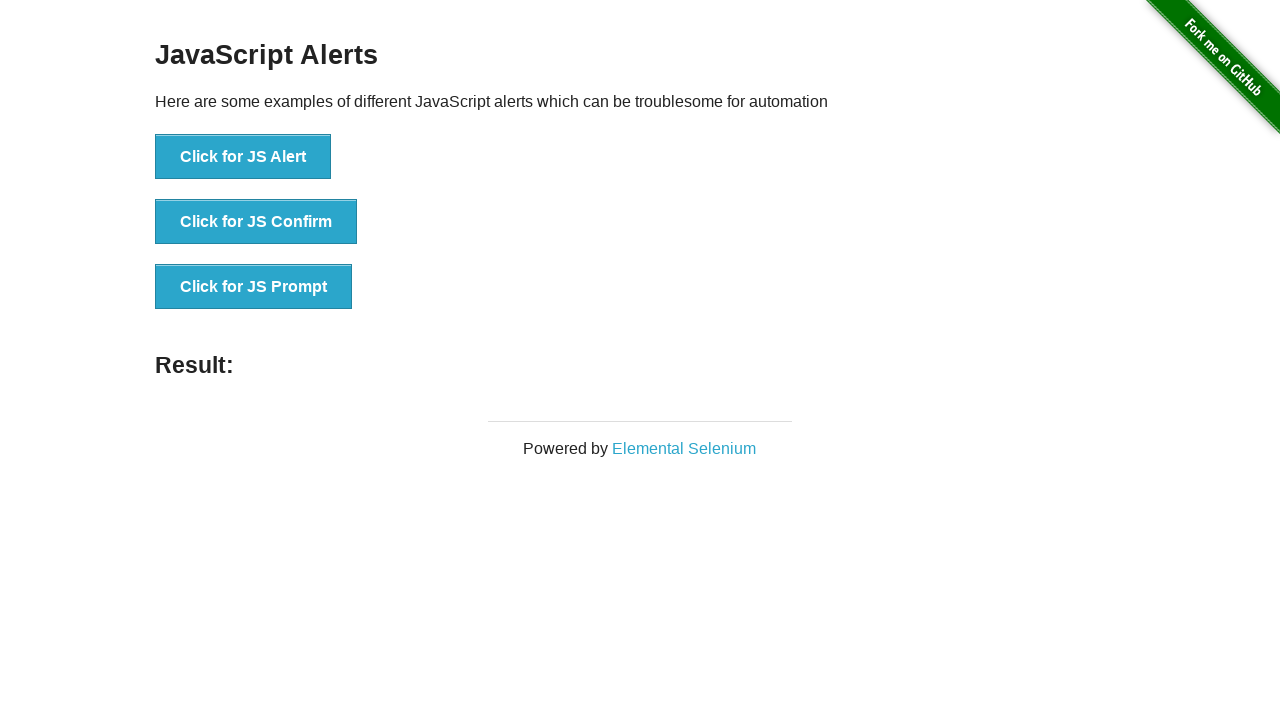

Set up dialog handler to accept prompt with text 'TAU rocks!'
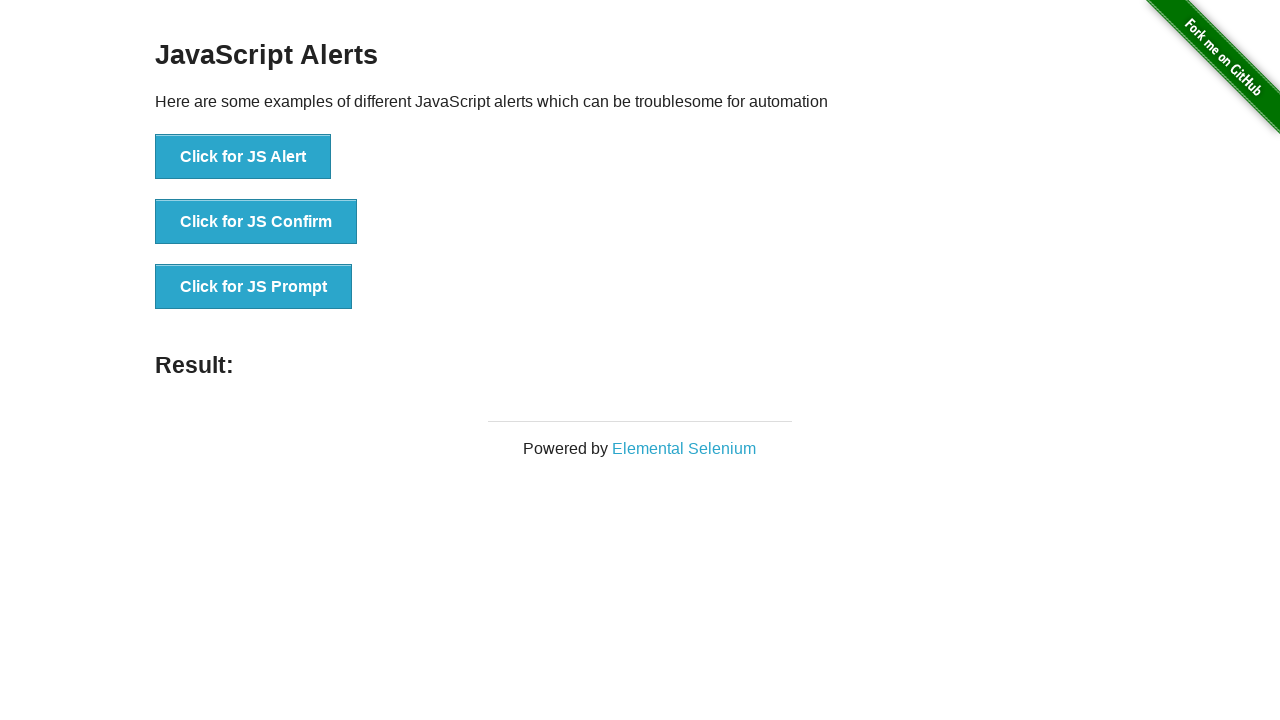

Clicked button to trigger JavaScript prompt dialog at (254, 287) on button[onclick='jsPrompt()']
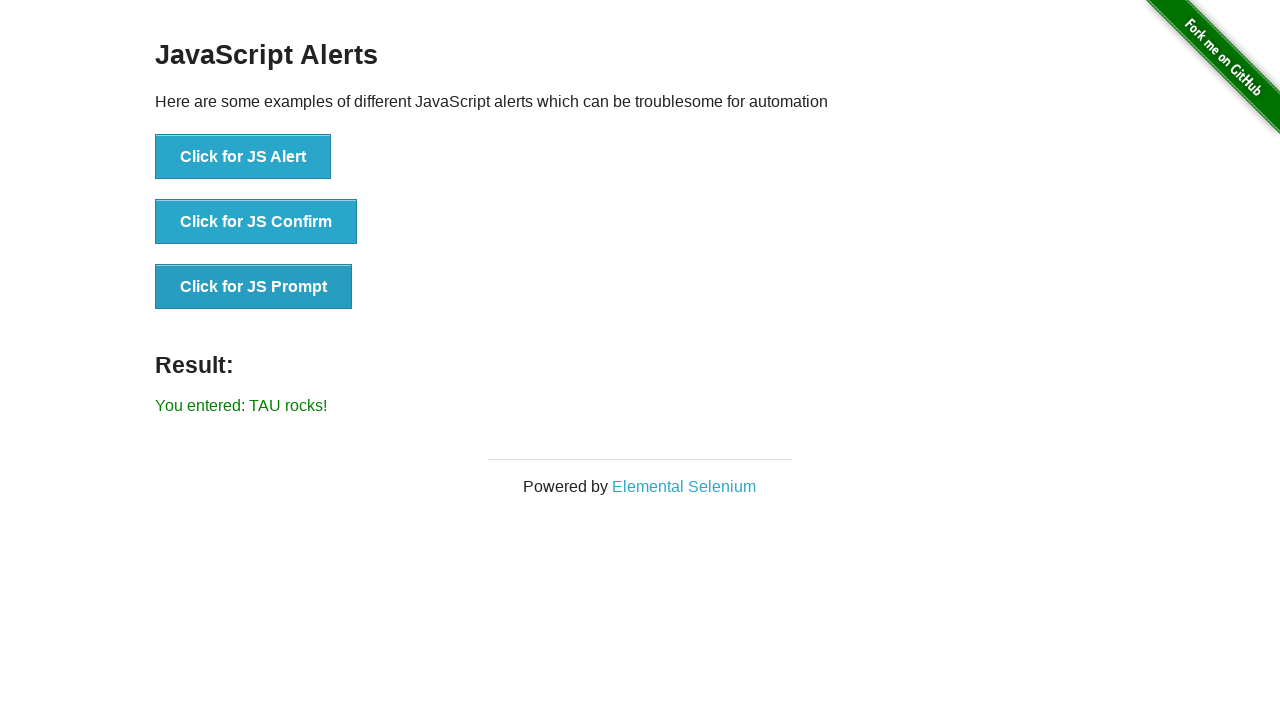

Waited for result element to appear
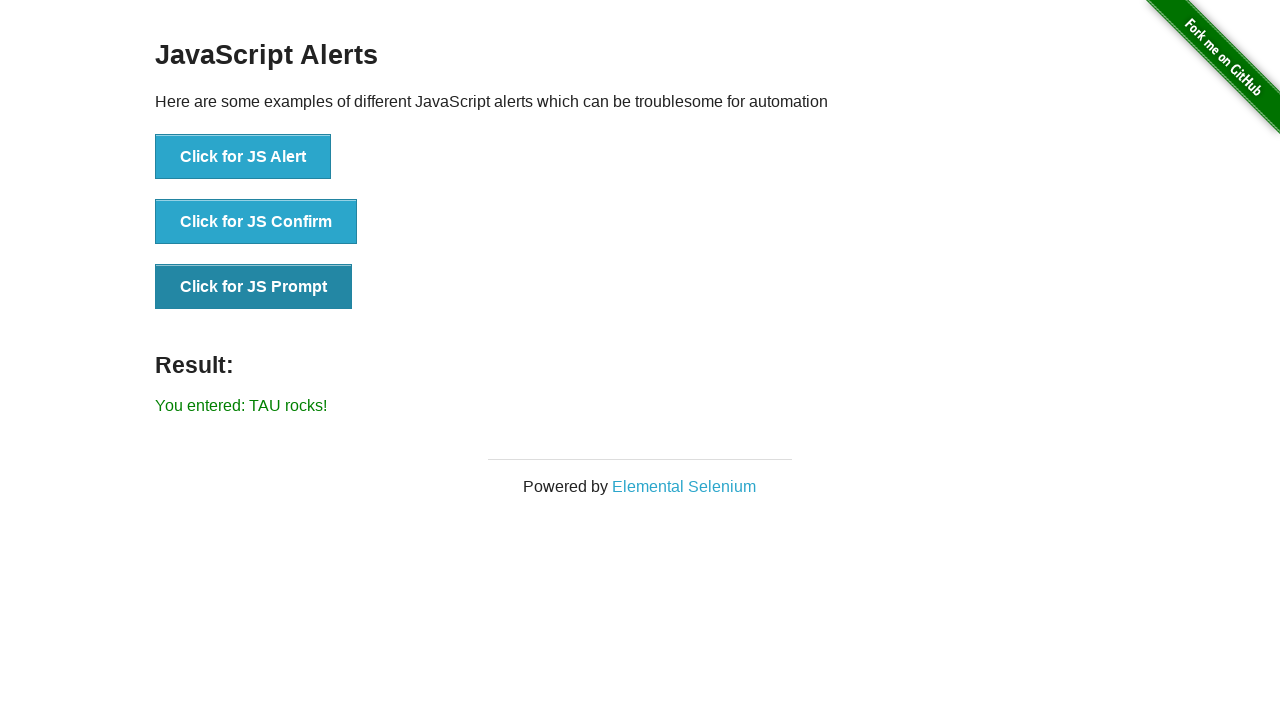

Retrieved result text: 'You entered: TAU rocks!'
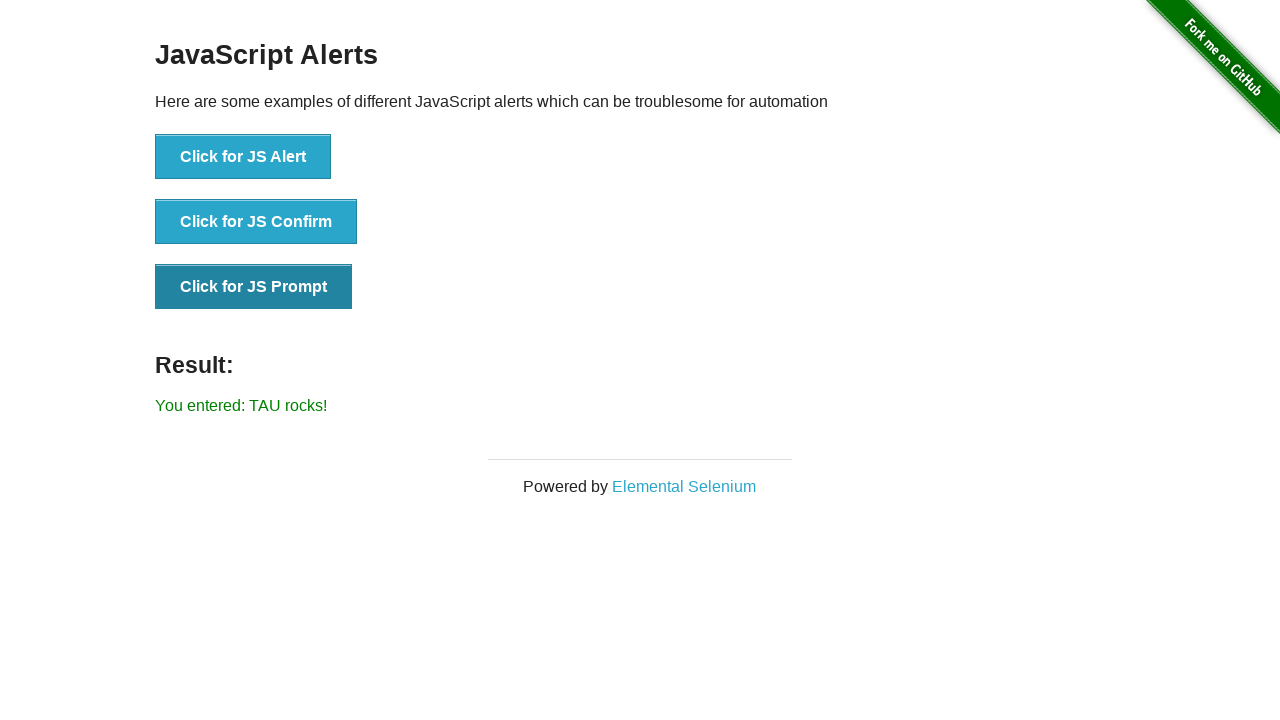

Verified result text matches expected value 'You entered: TAU rocks!'
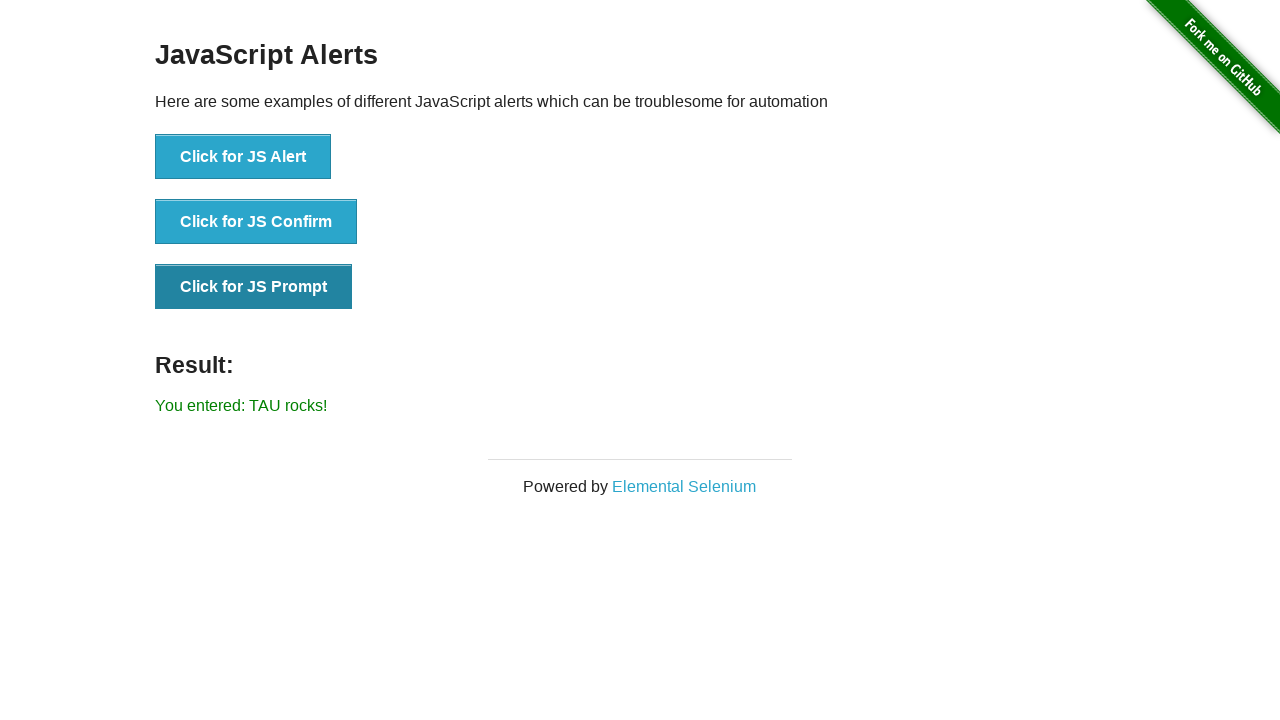

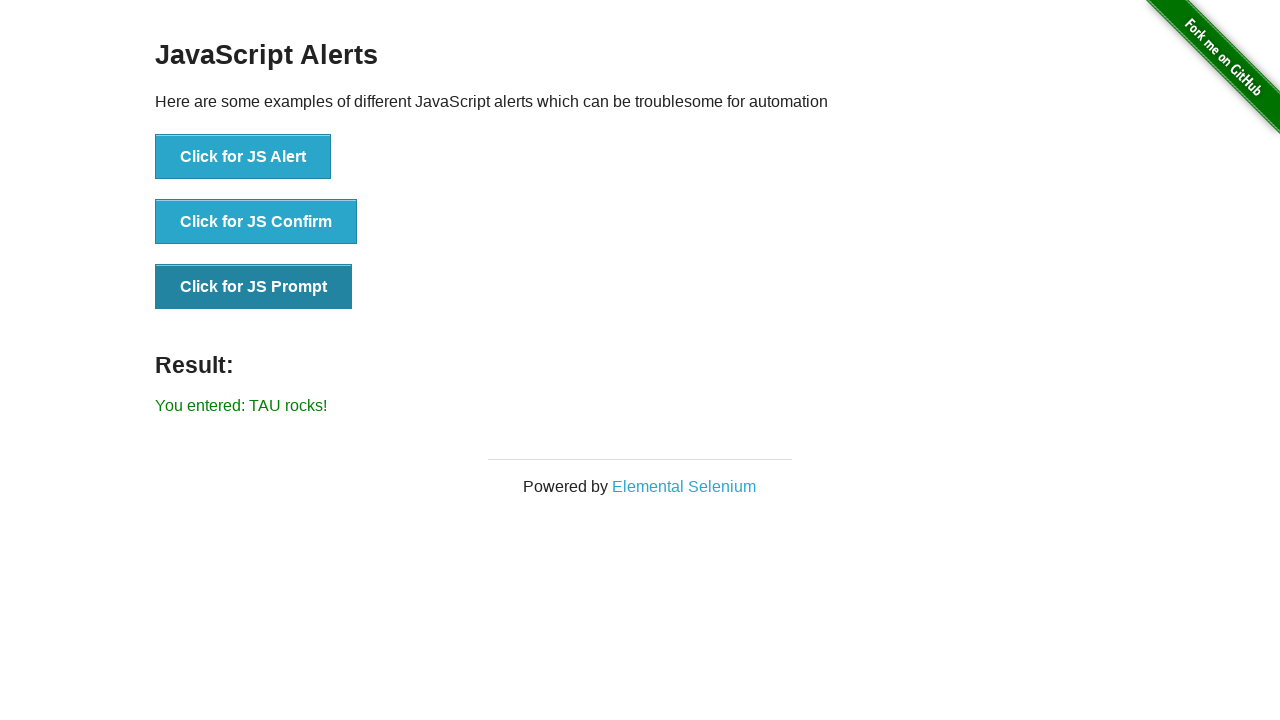